Tests hovering over the 'Company' navigation element on the Daviktapes website.

Starting URL: https://daviktapes.com/

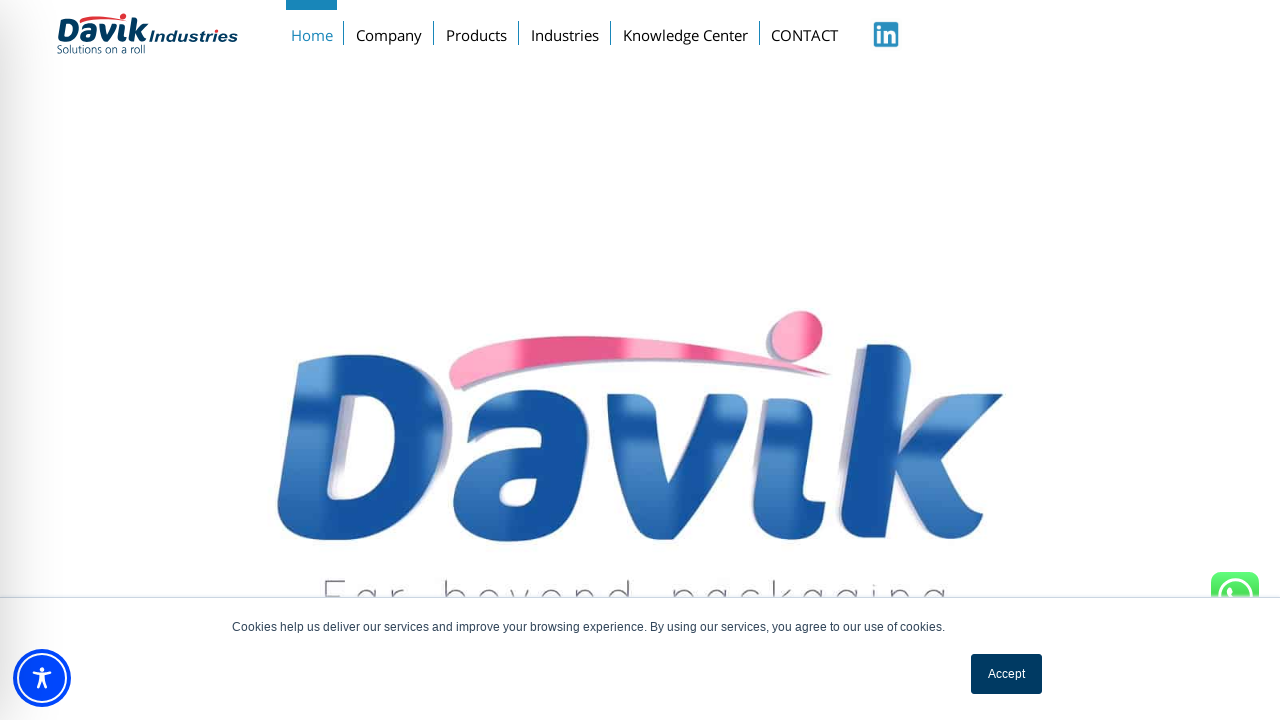

Waited for Company navigation link to be present
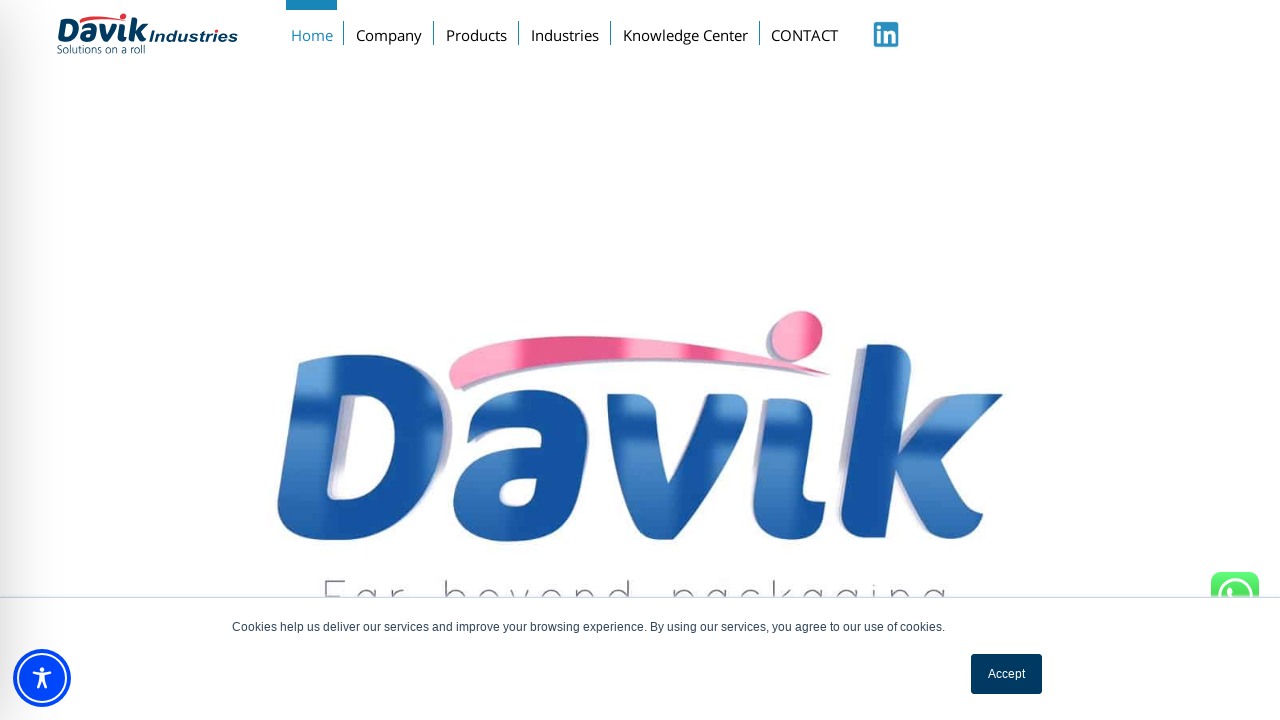

Hovered over the Company navigation element at (389, 31) on xpath=//a[text() = 'Company']
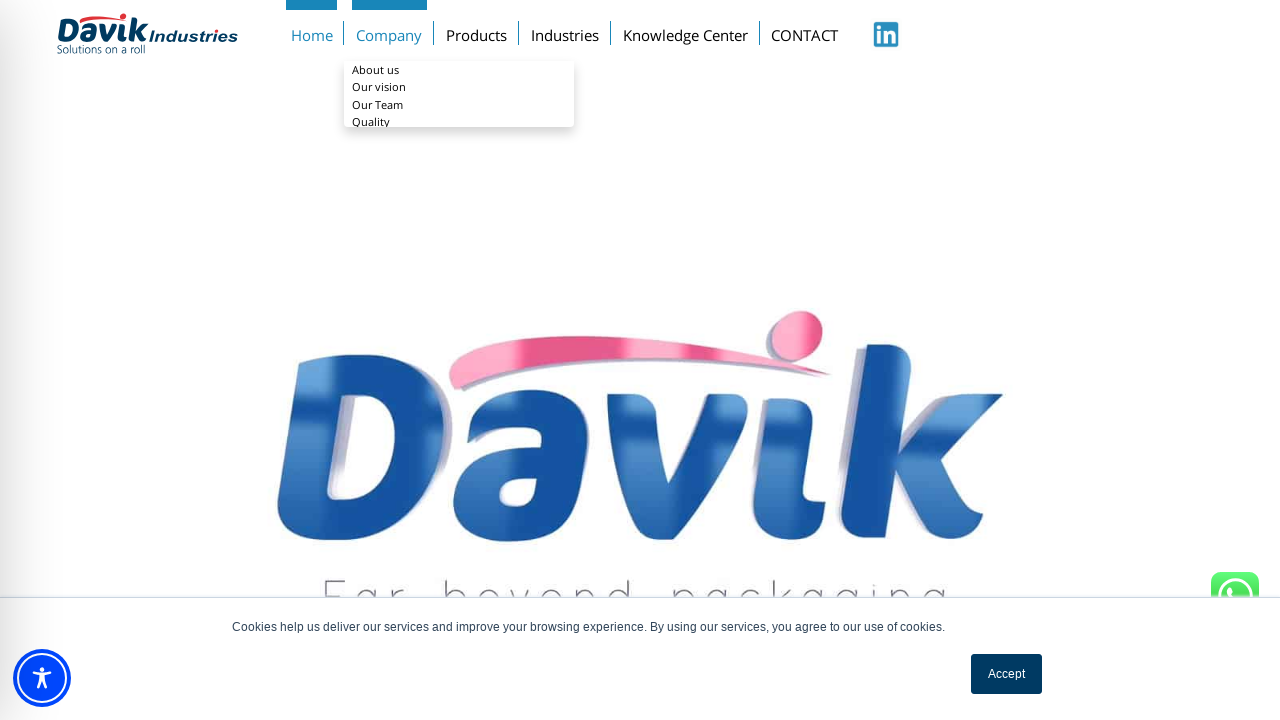

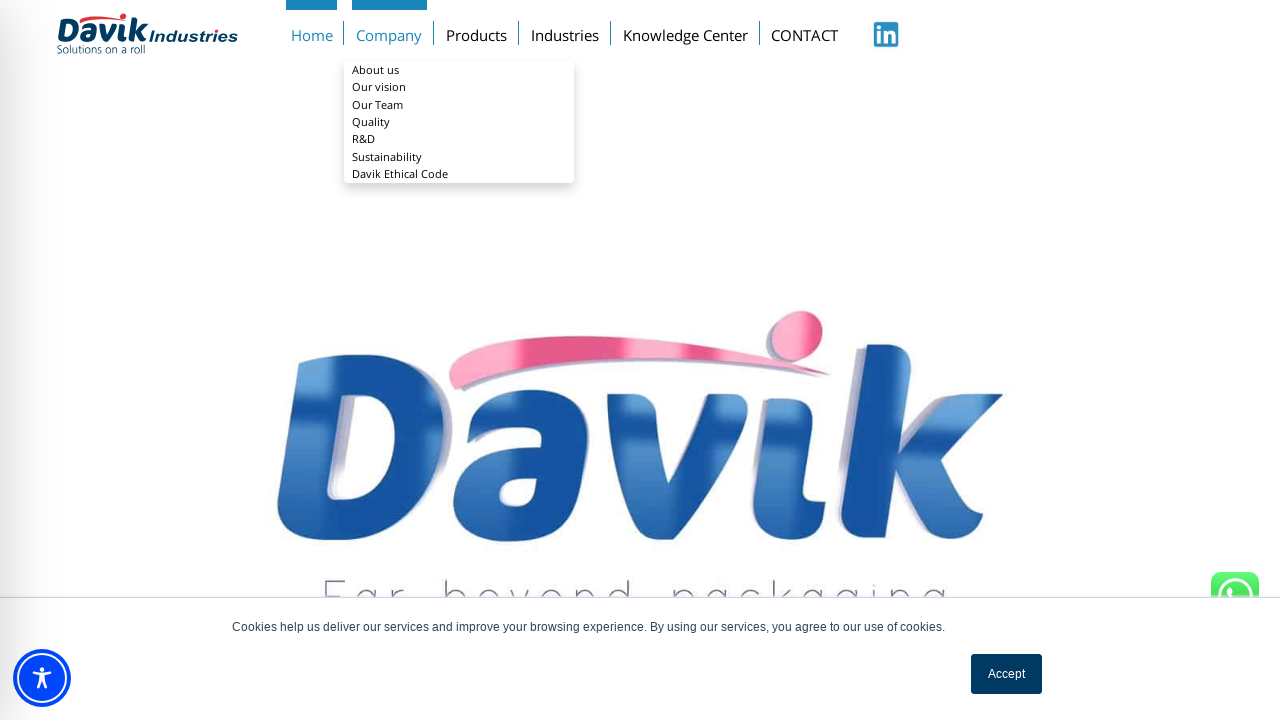